Tests dynamic loading functionality by clicking the Start button and verifying that "Hello World!" text appears after waiting for visibility.

Starting URL: https://the-internet.herokuapp.com/dynamic_loading/1

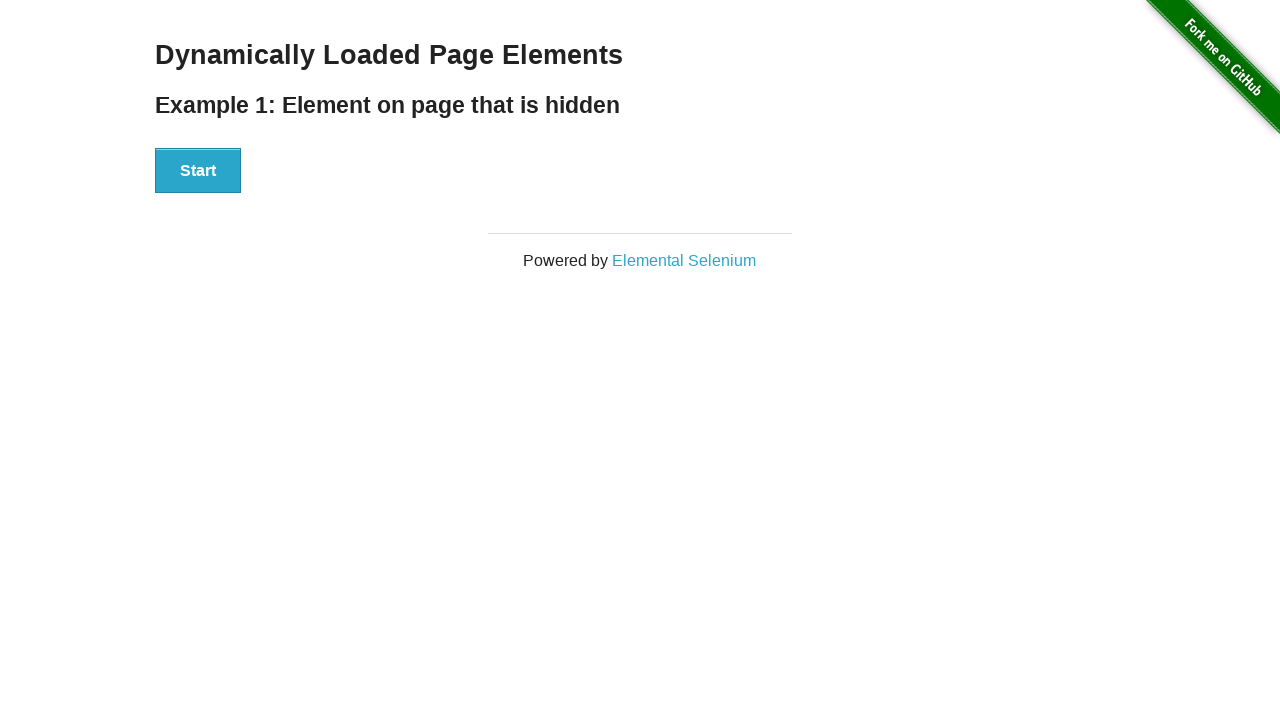

Clicked the Start button at (198, 171) on xpath=//button
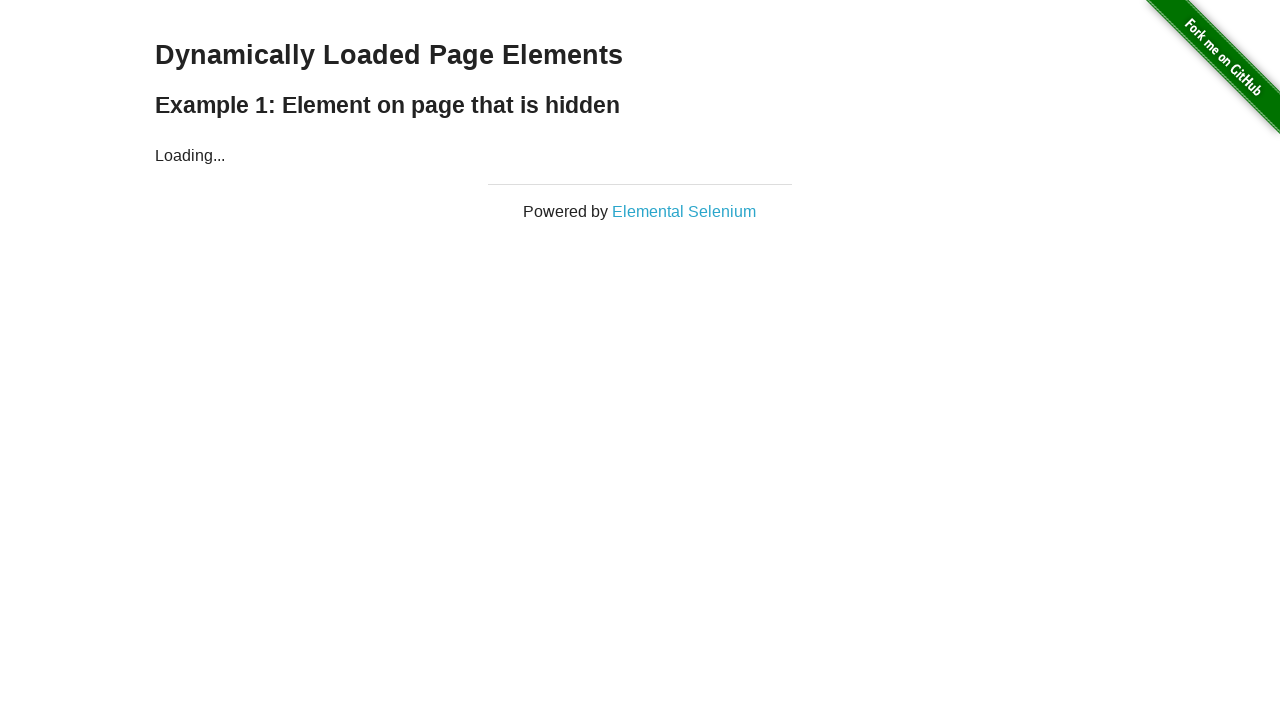

Waited for 'Hello World!' text to become visible
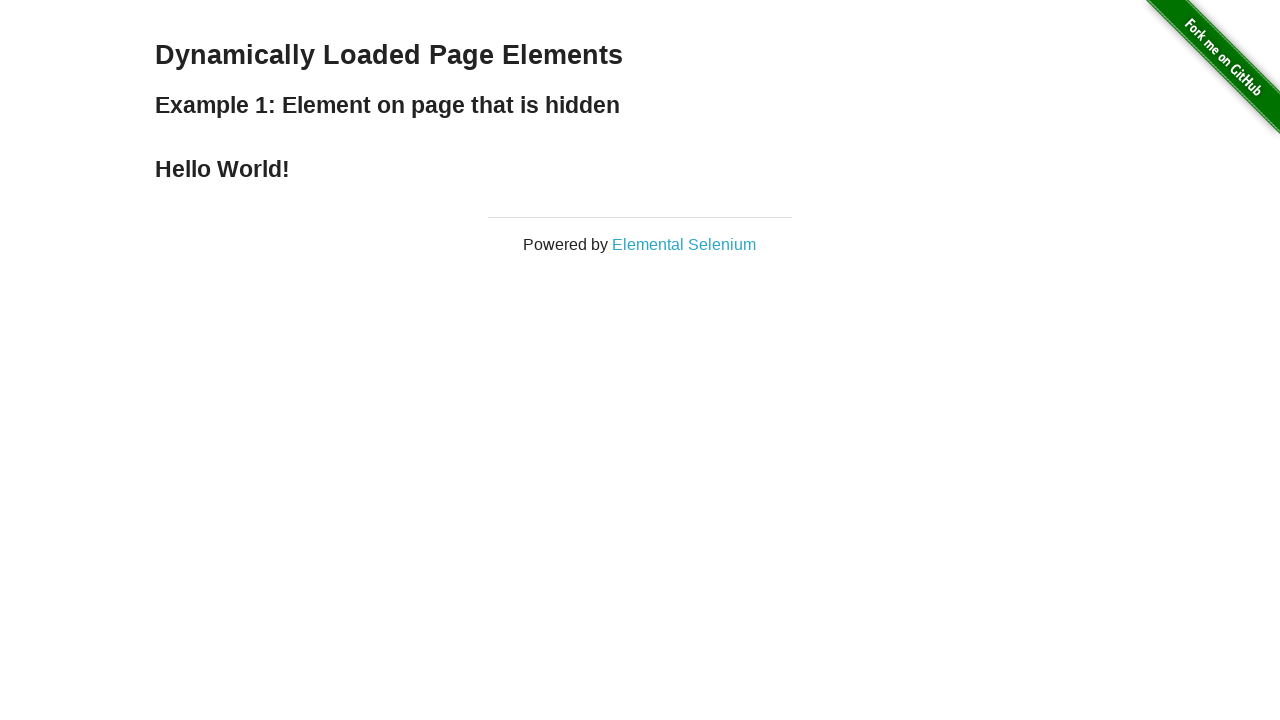

Located the Hello World text element
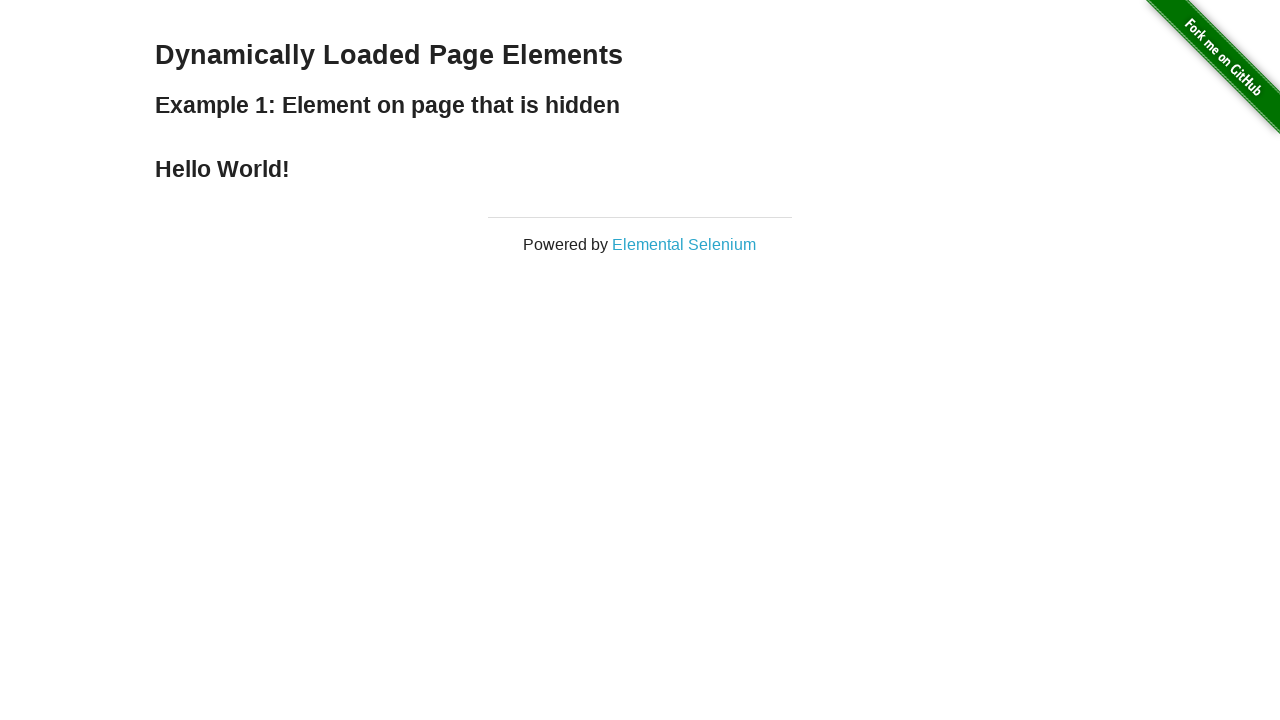

Verified that the text content equals 'Hello World!'
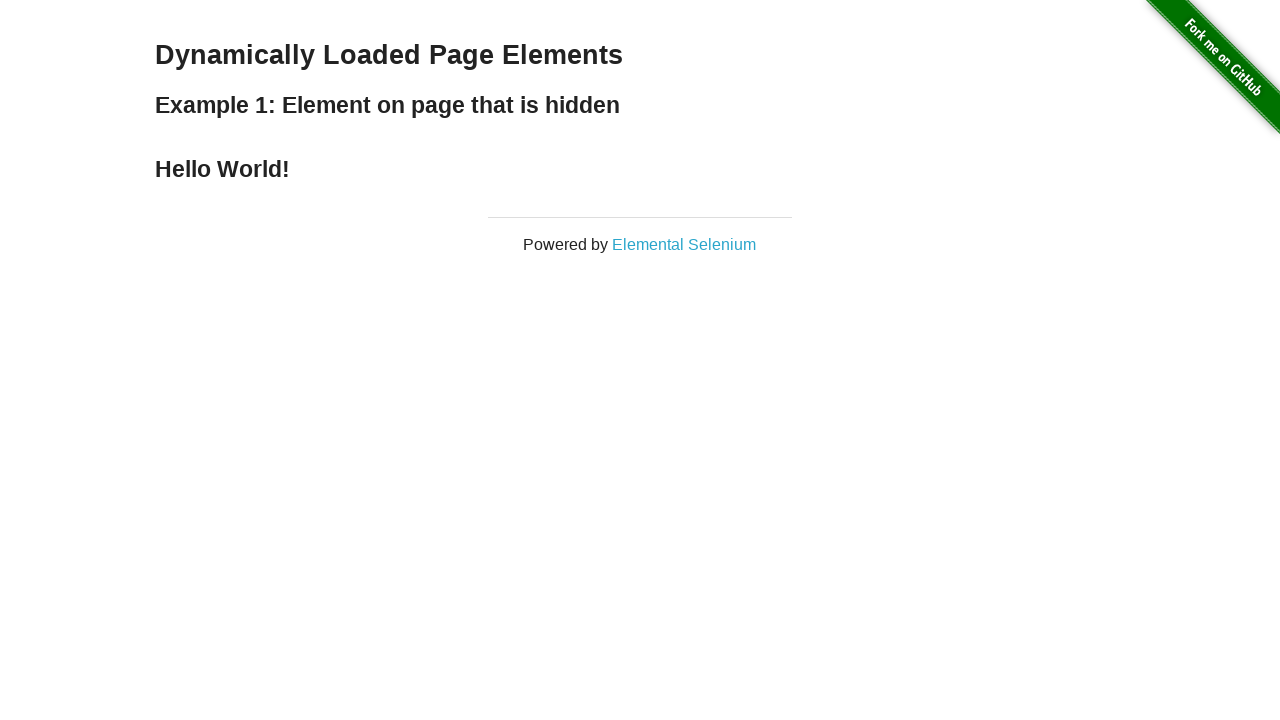

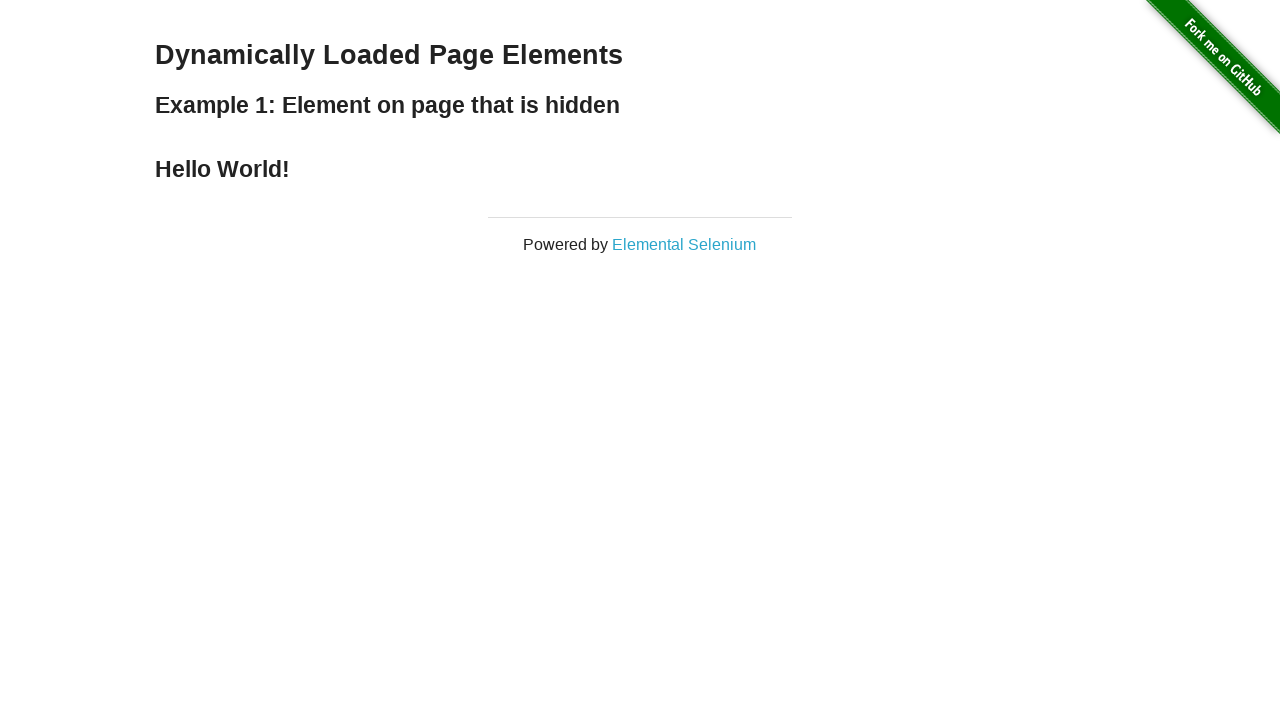